Tests popup window handling by navigating to a page, scrolling to and clicking a link that opens a popup window, then switching to the child window and closing it while keeping the parent window open.

Starting URL: http://omayo.blogspot.com/

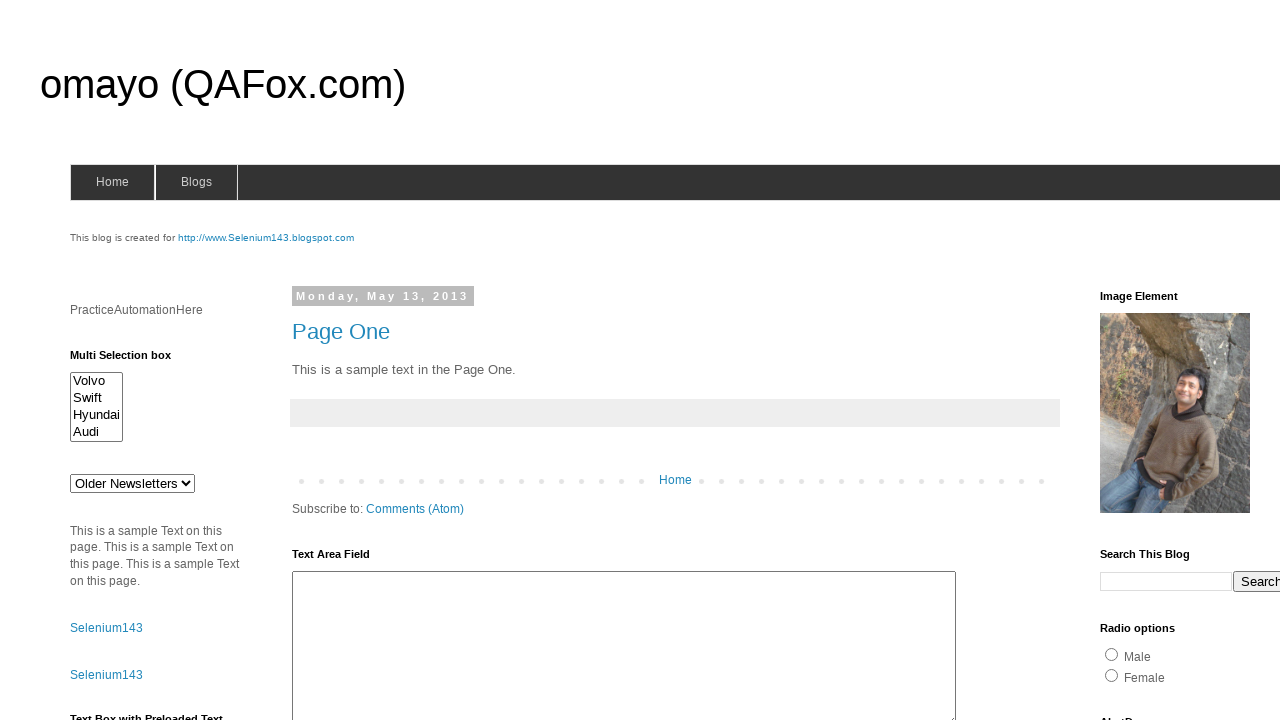

Waited for page to load (domcontentloaded)
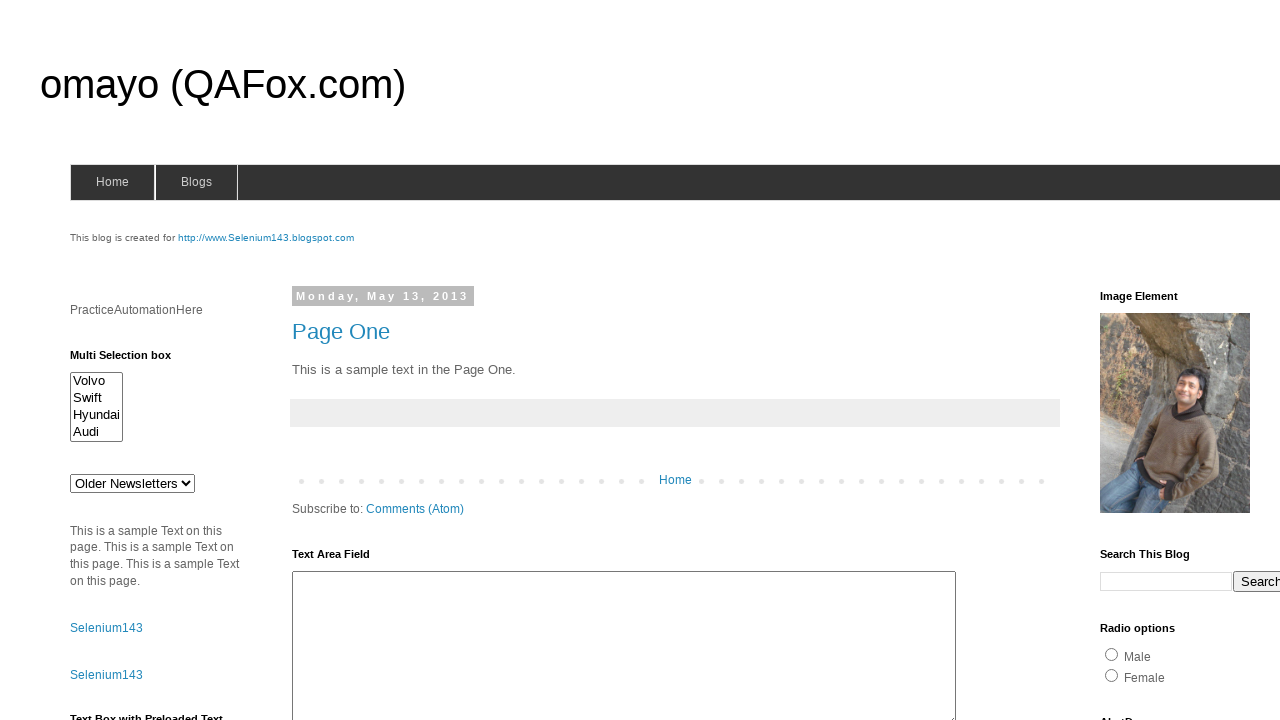

Located popup window link
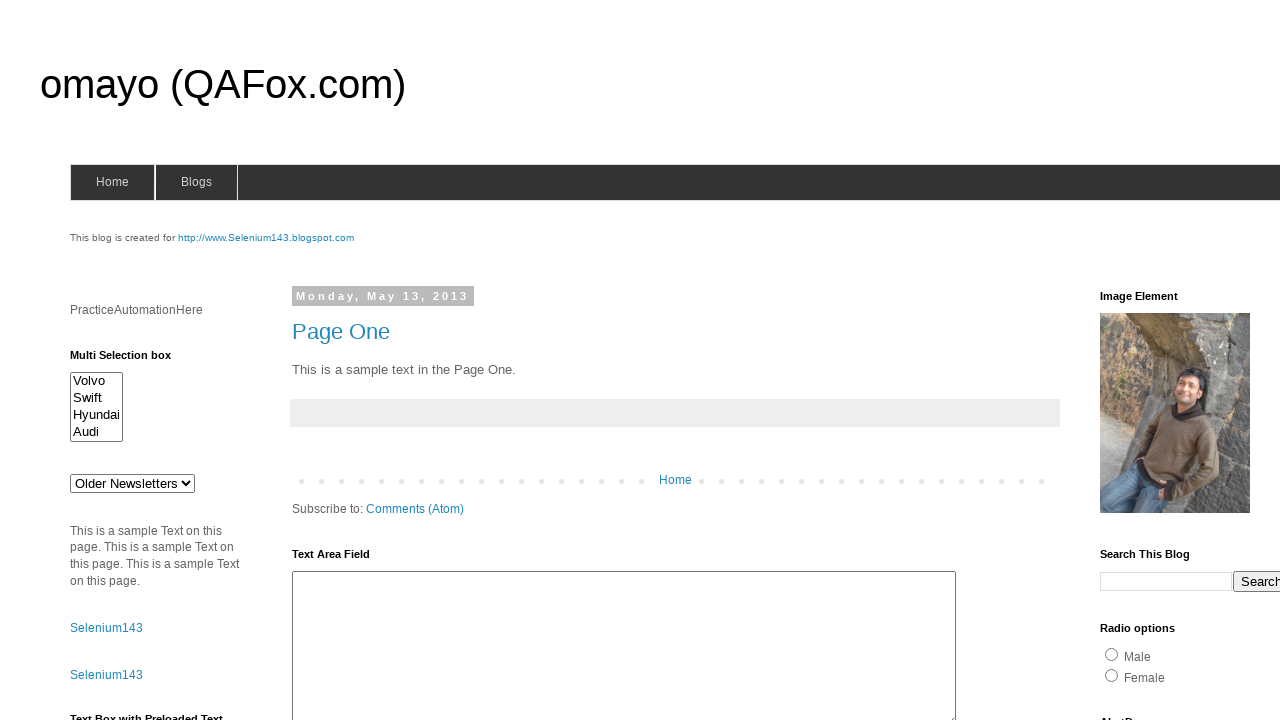

Scrolled to popup window link
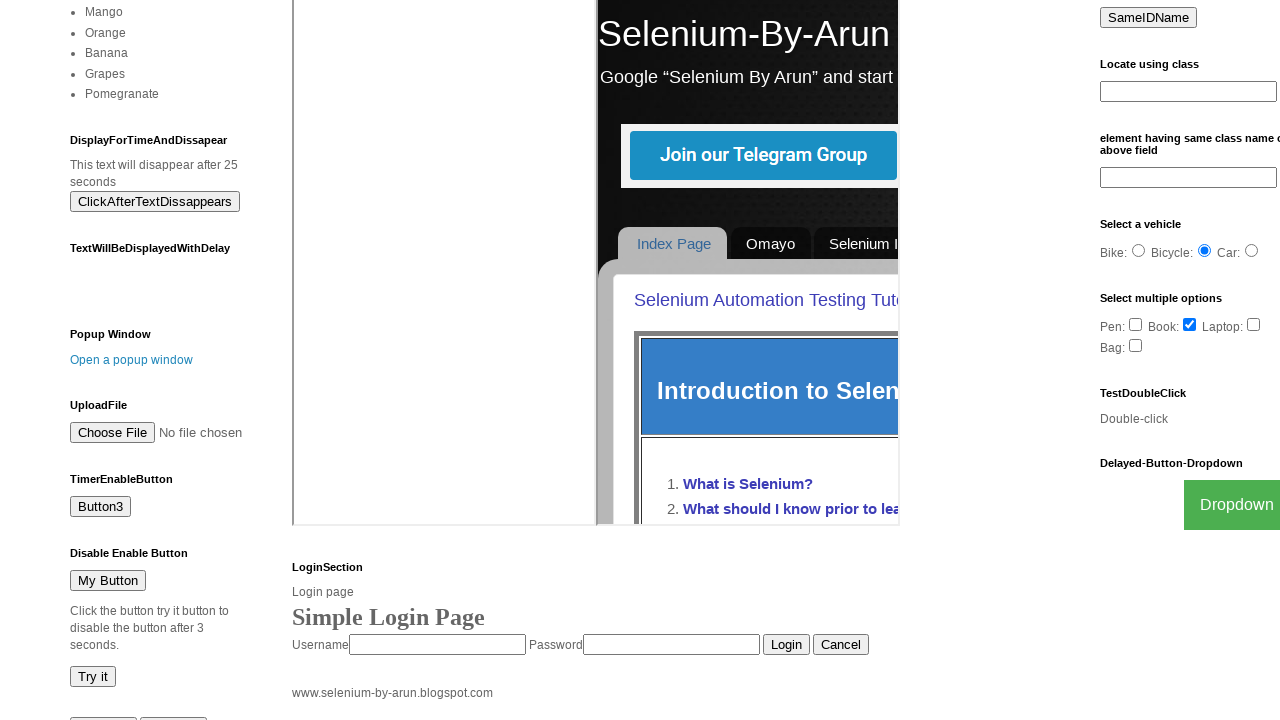

Clicked popup window link and detected popup opening at (132, 360) on text=Open a popup window >> nth=0
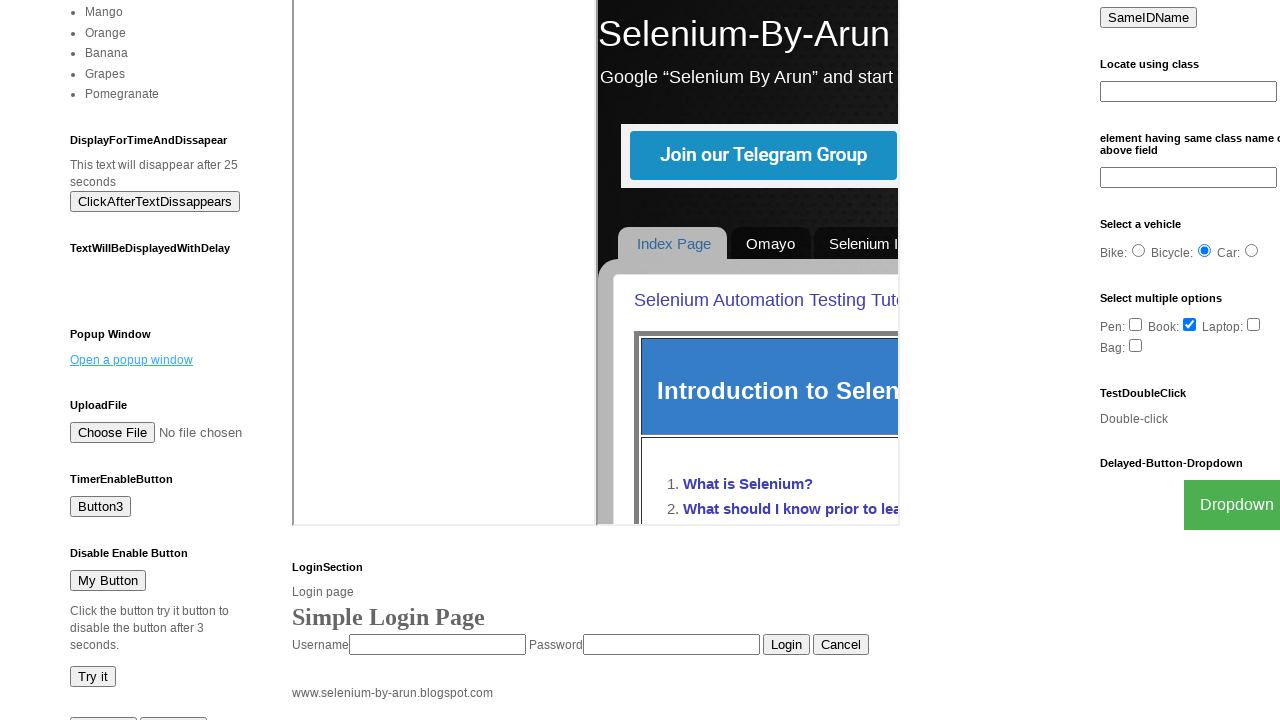

Retrieved popup page object
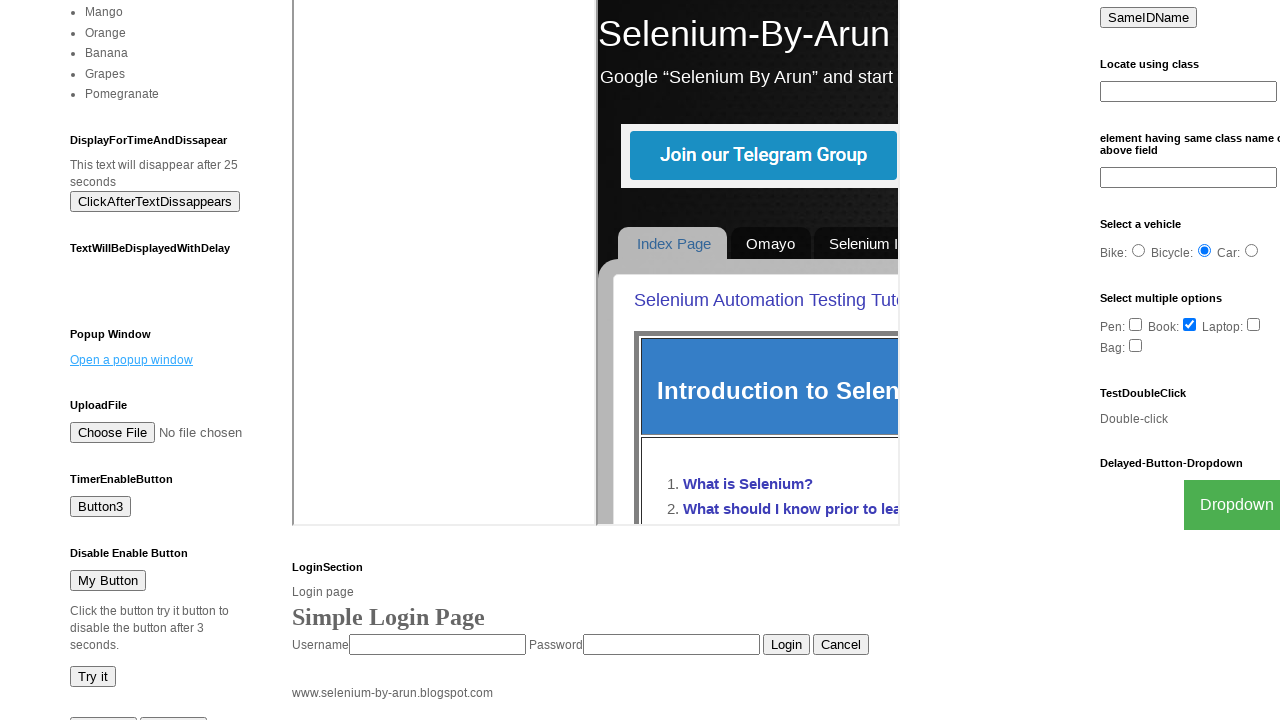

Waited for popup page to load (domcontentloaded)
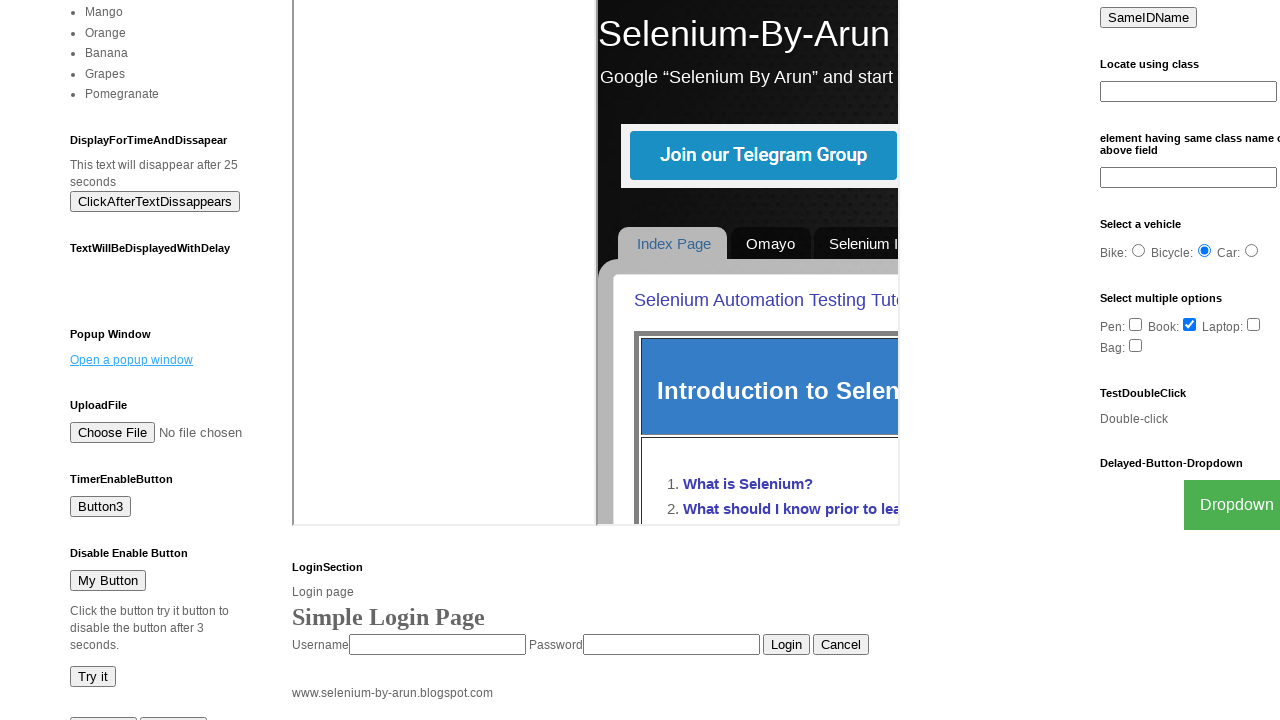

Closed child popup window
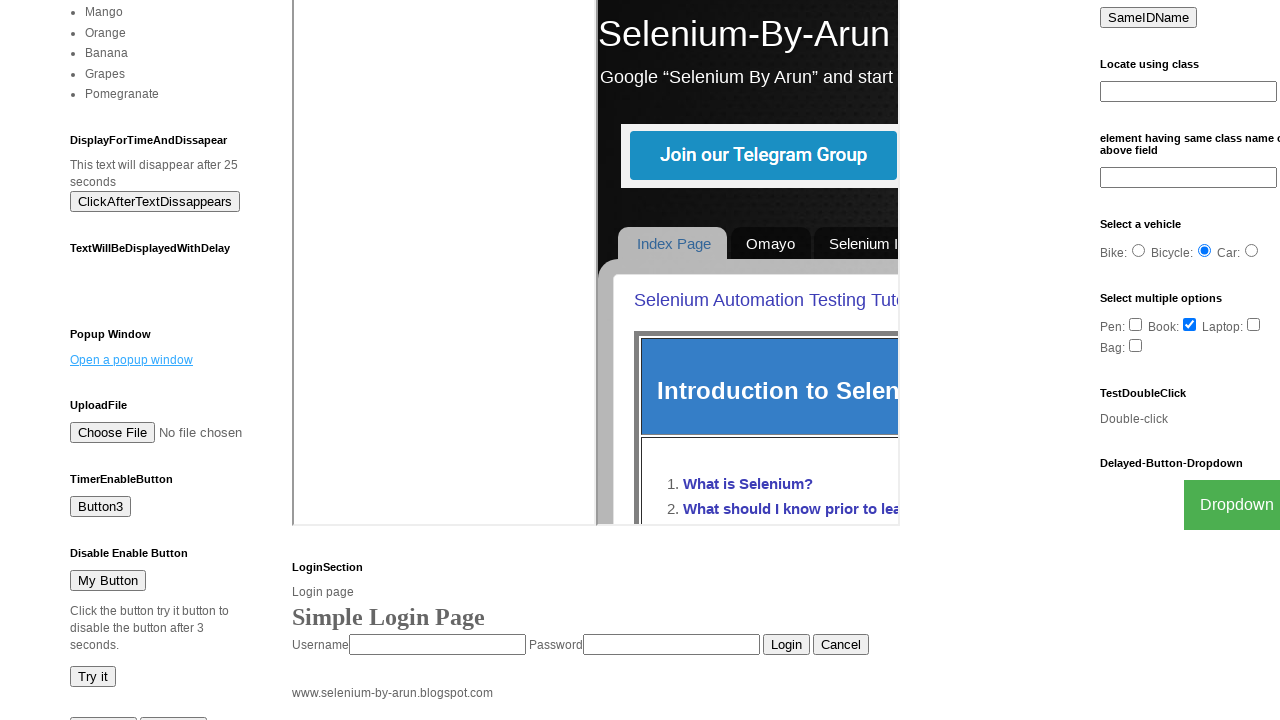

Waited 1 second to ensure parent window remains active
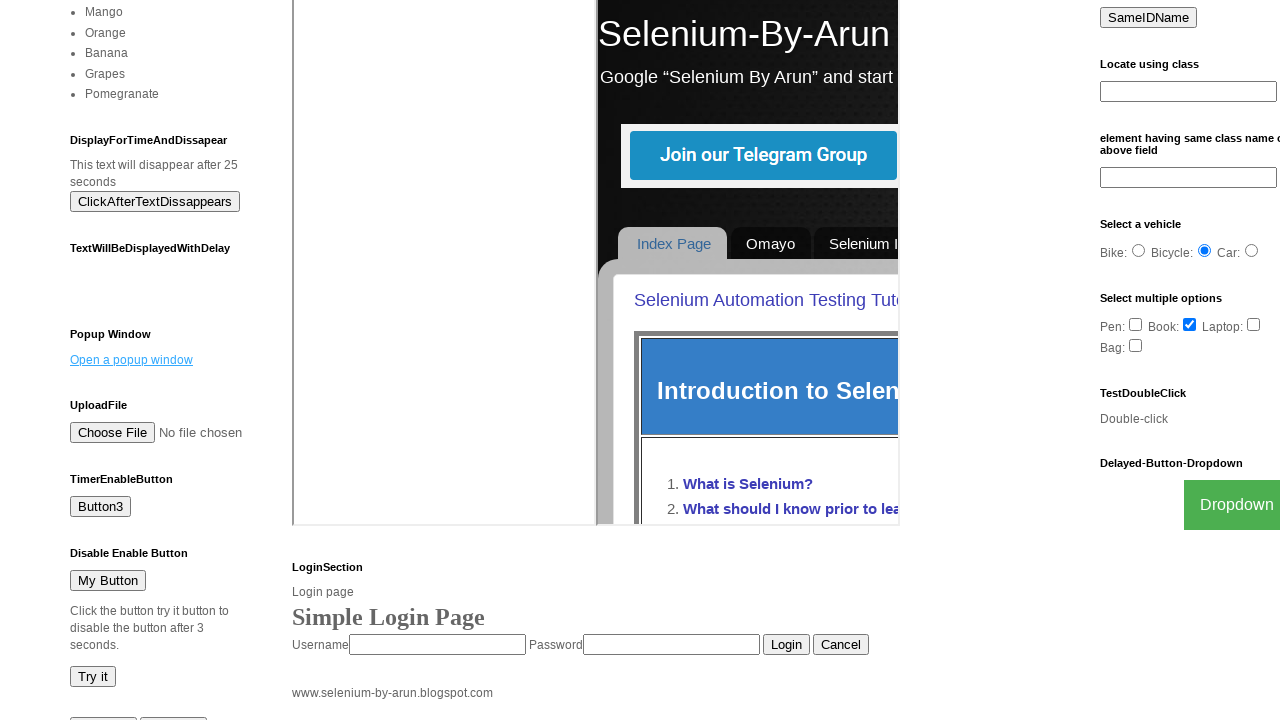

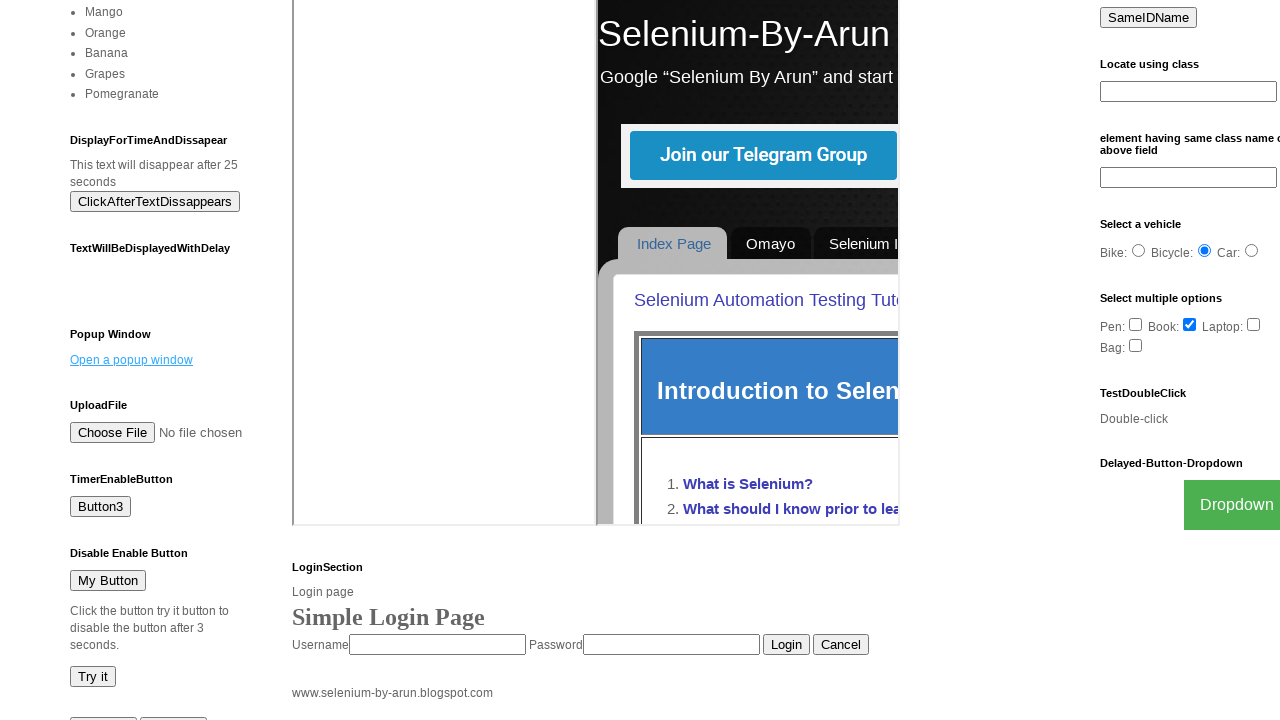